Tests the search functionality on python.org by entering "pycon" in the search box and submitting the form, then verifying results are returned.

Starting URL: http://www.python.org

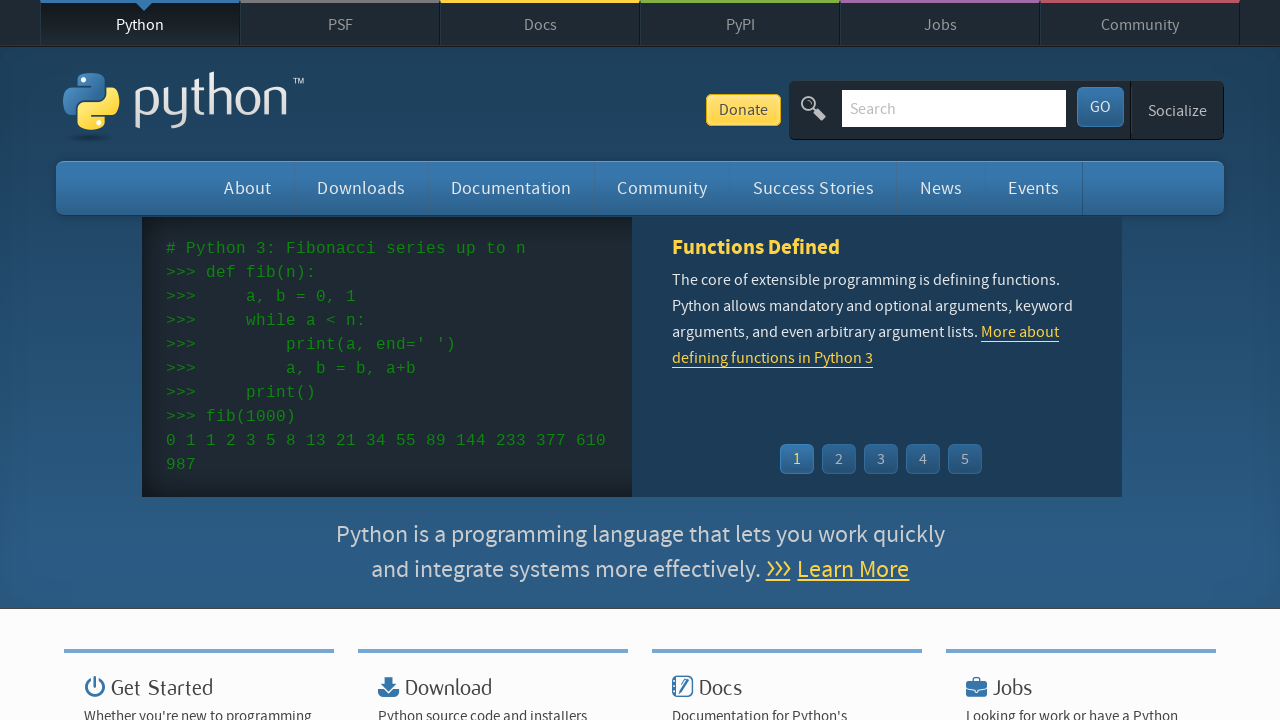

Filled search input with 'pycon' on input[name='q']
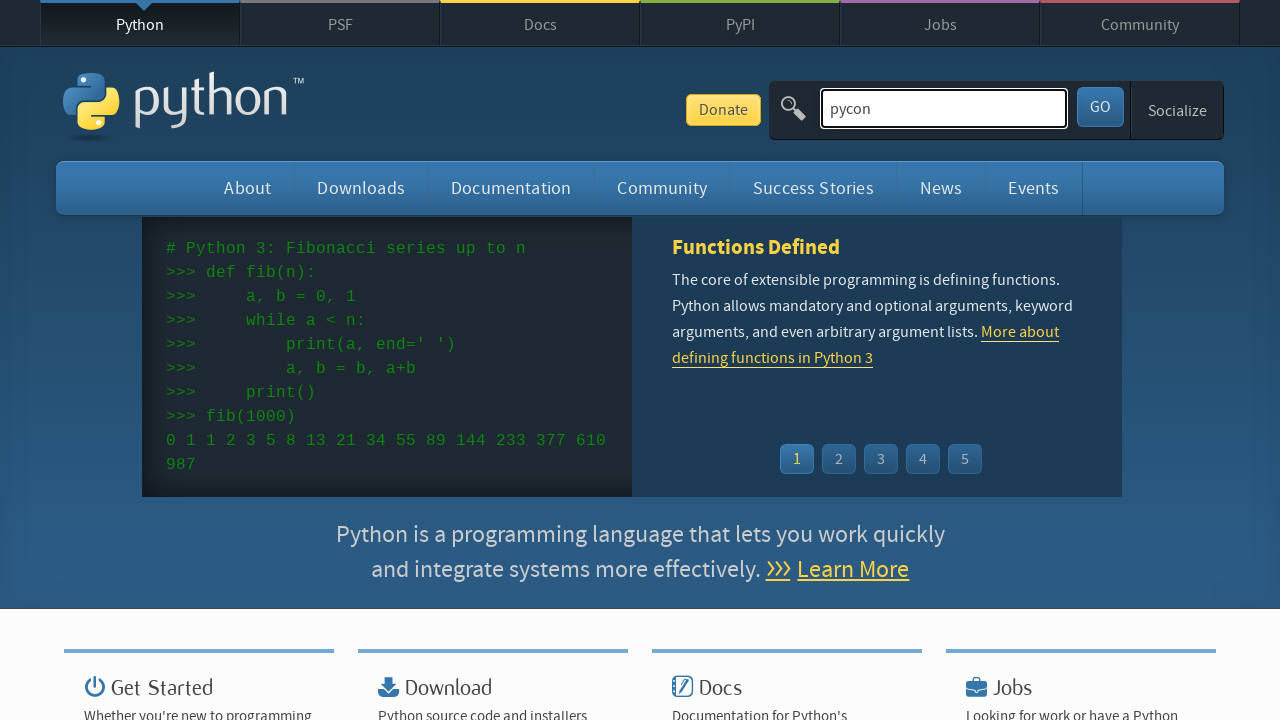

Pressed Enter to submit search form on input[name='q']
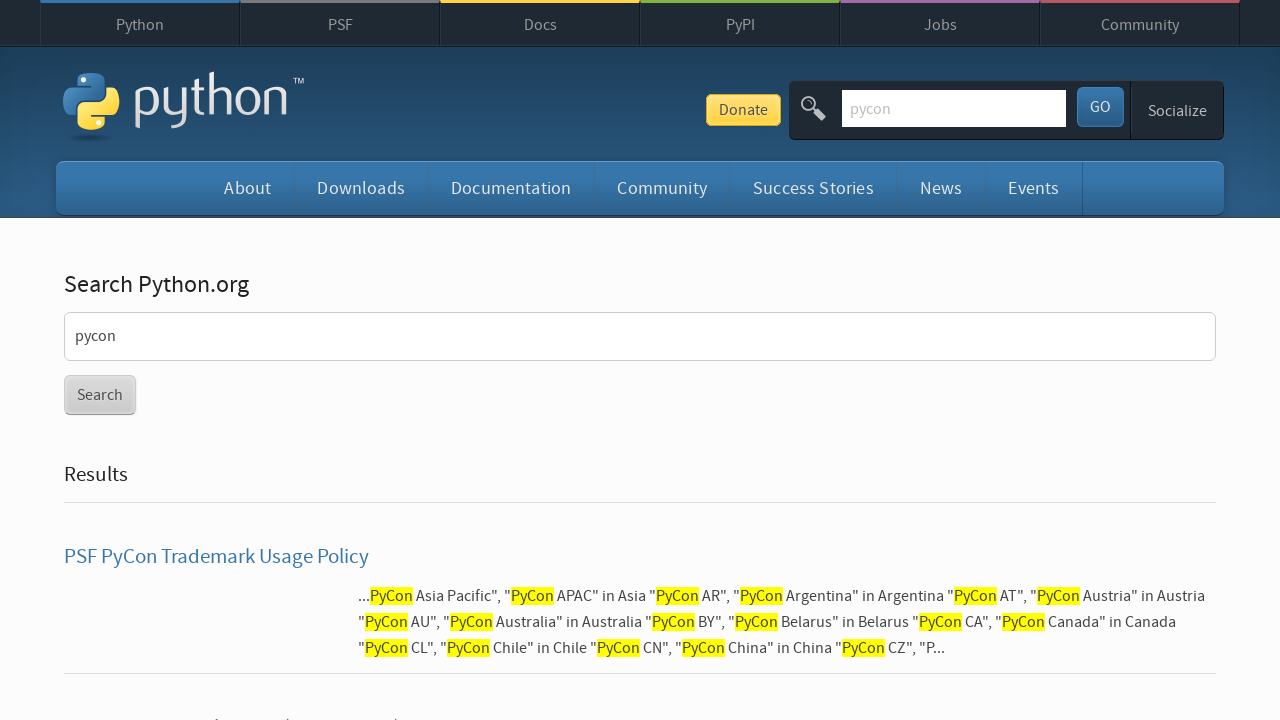

Search results page loaded successfully
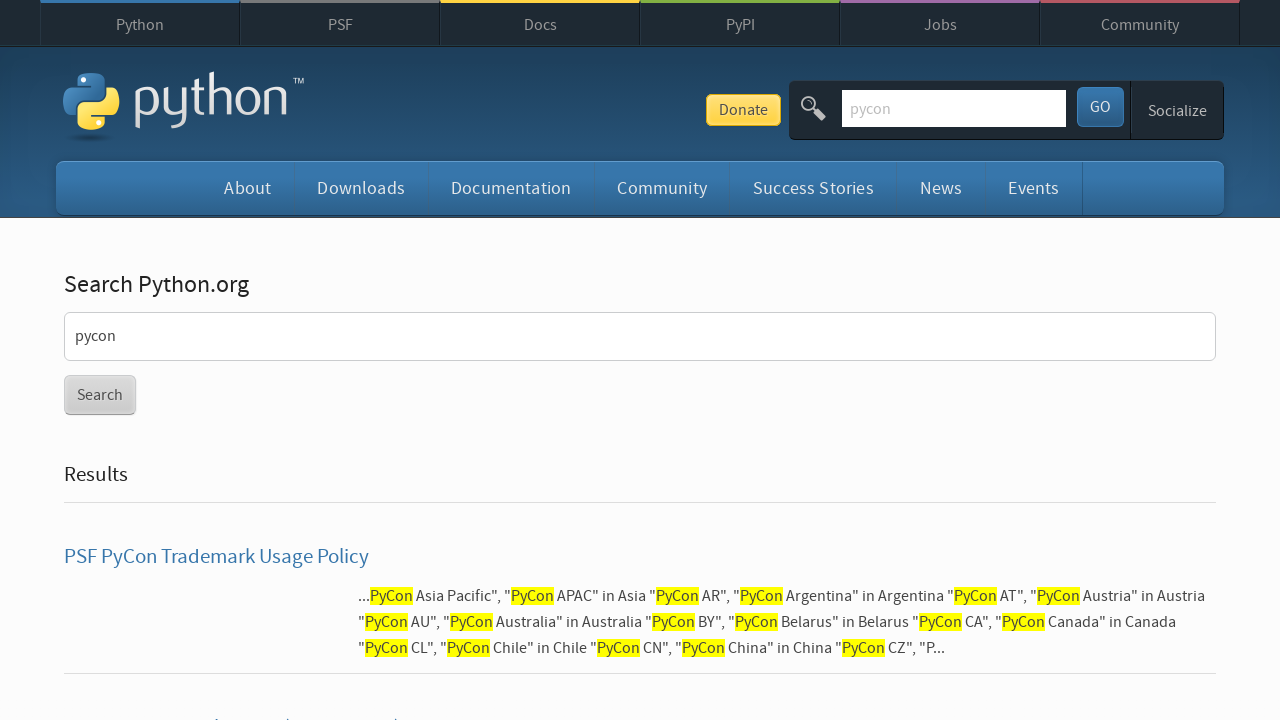

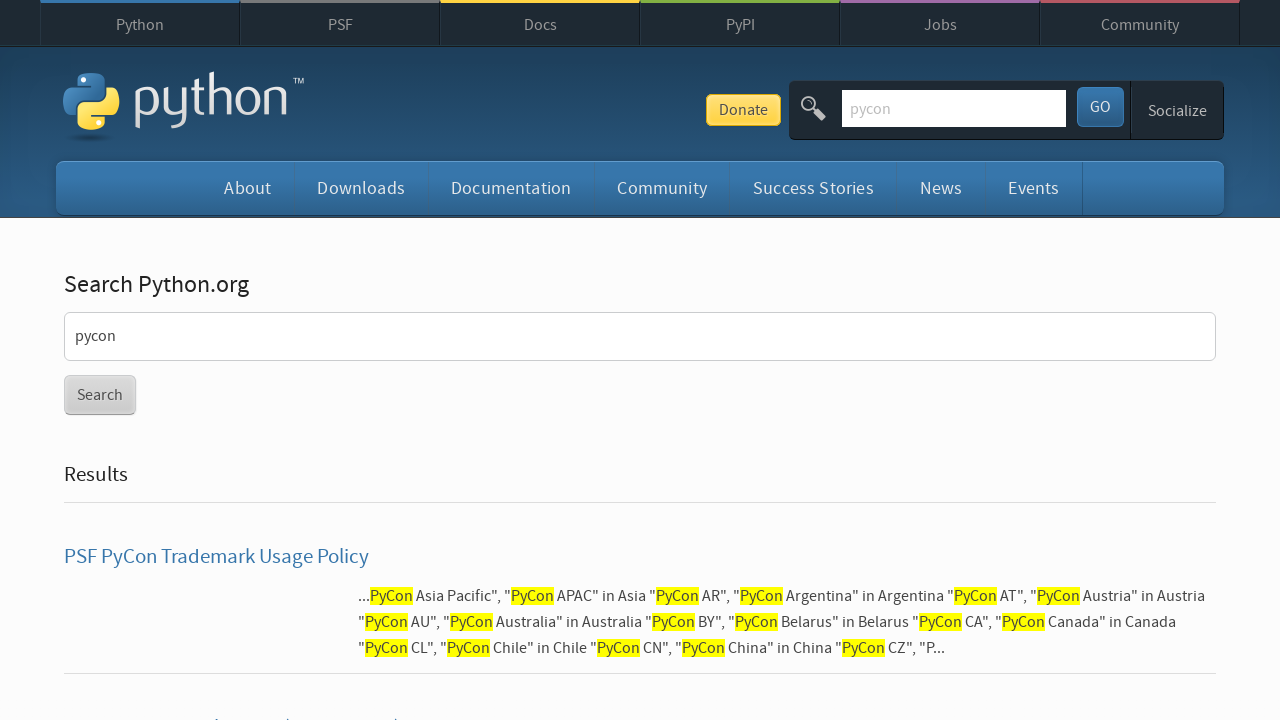